Tests clicking link to team page and verifying the three author names displayed

Starting URL: http://www.99-bottles-of-beer.net/

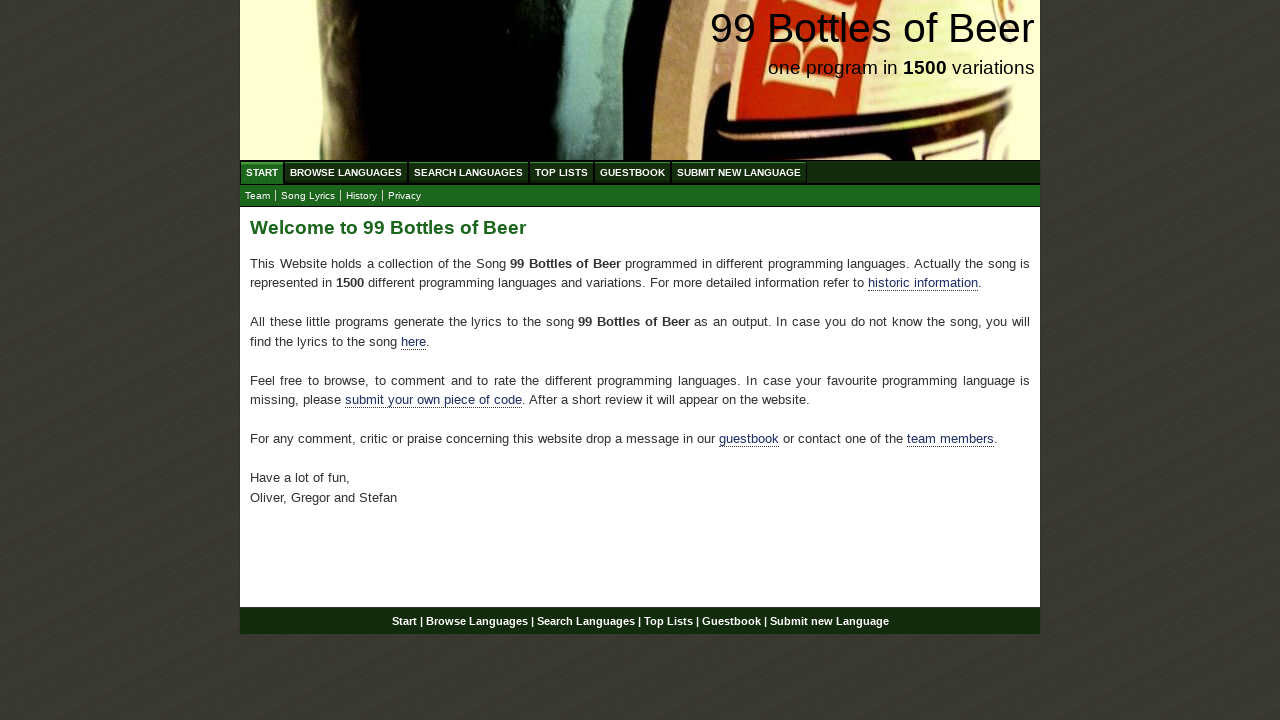

Clicked link to team page at (950, 439) on xpath=//*[@id='main']/p[4]/a[2]
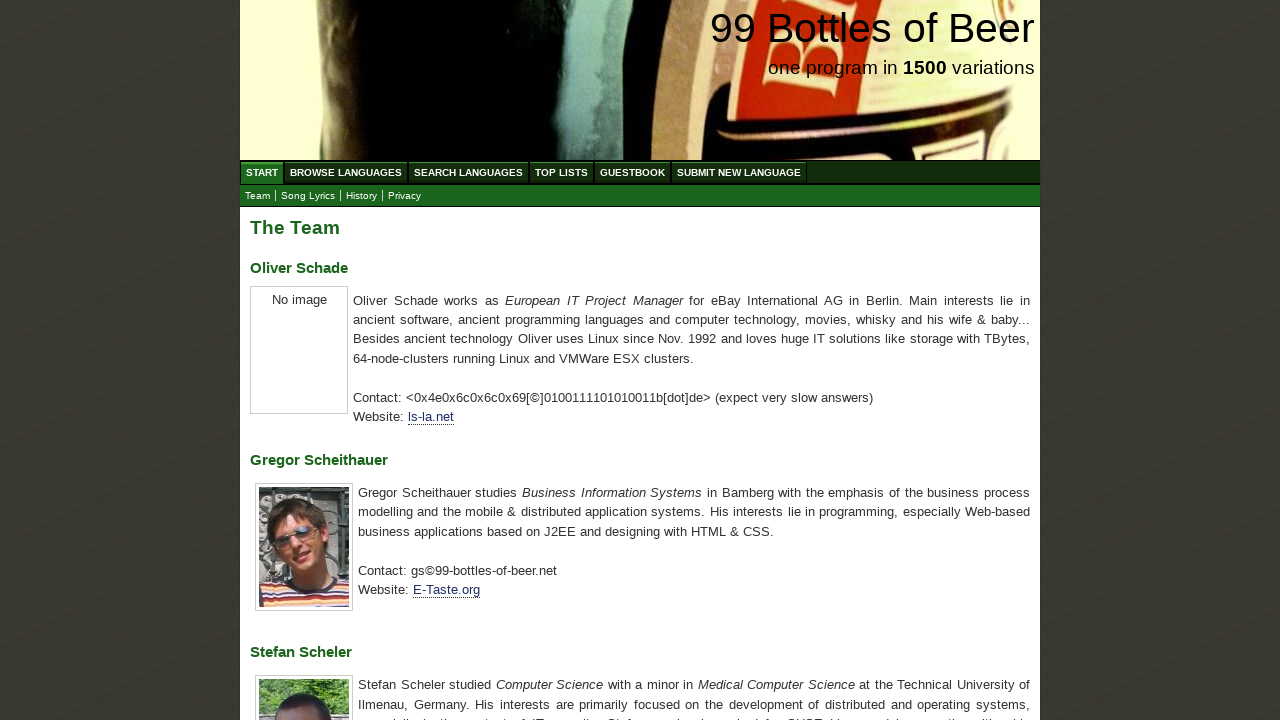

Retrieved first author name from team page
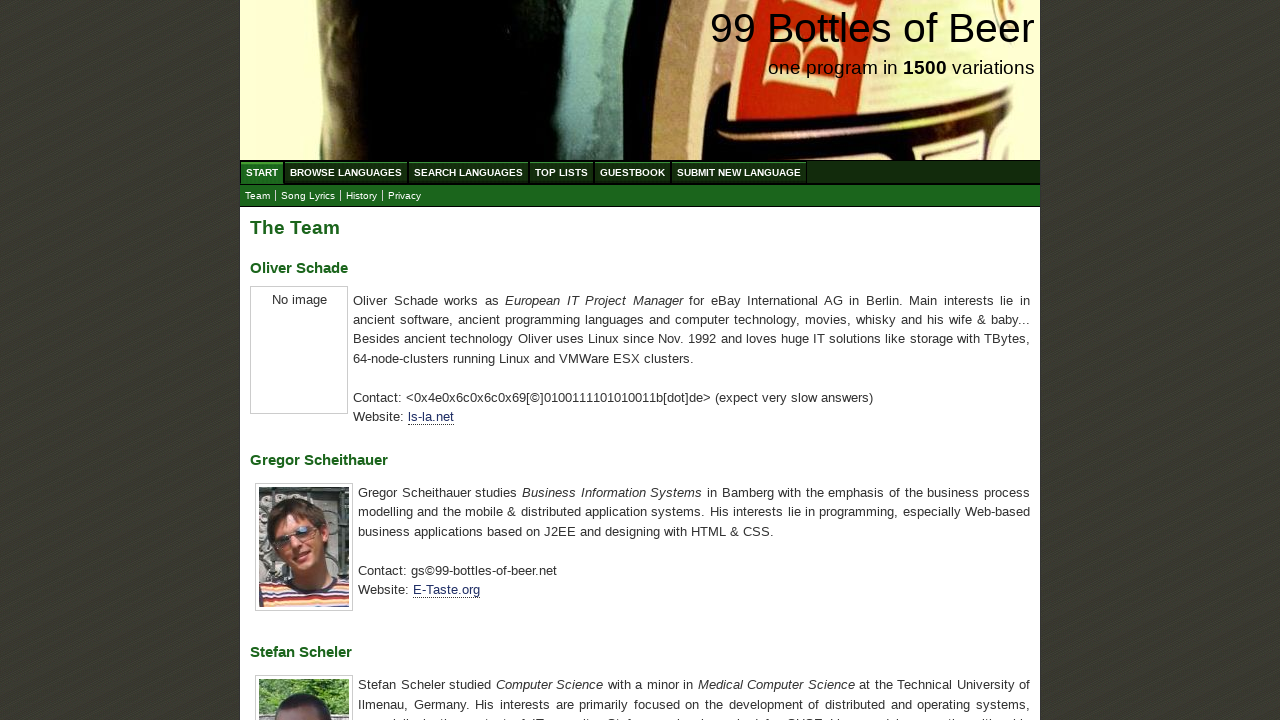

Verified first author name is 'Oliver Schade'
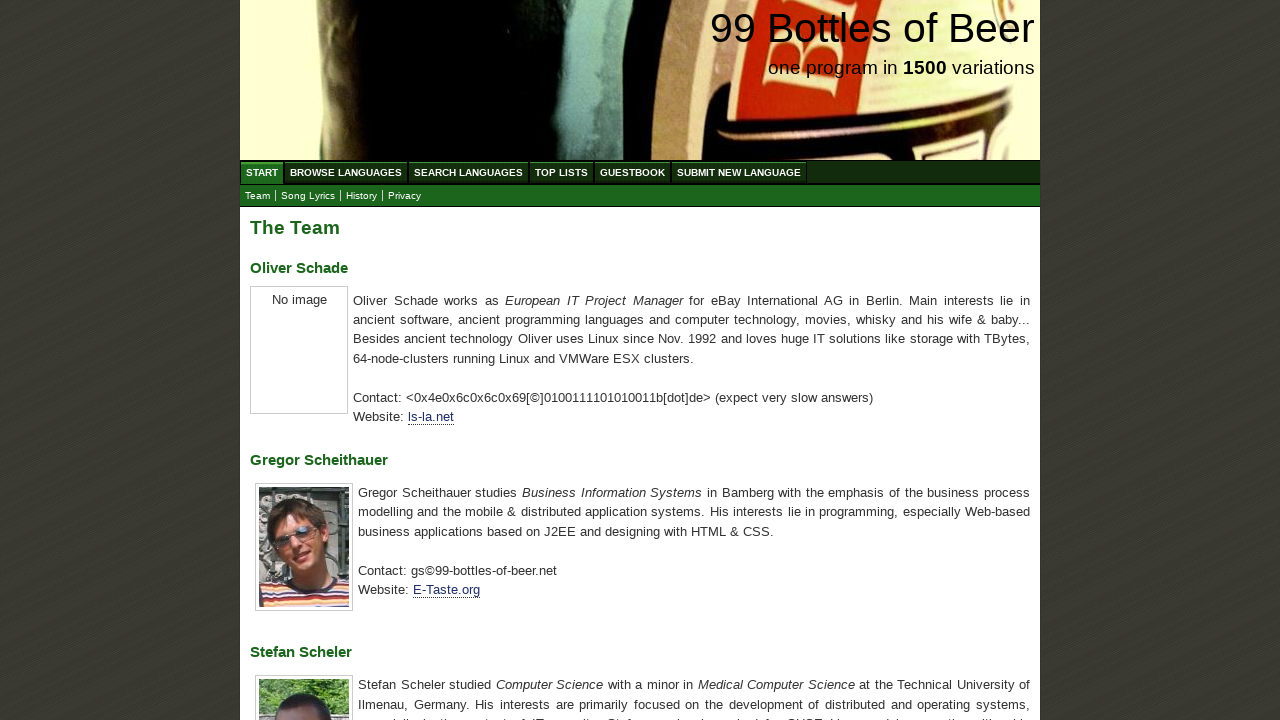

Retrieved second author name from team page
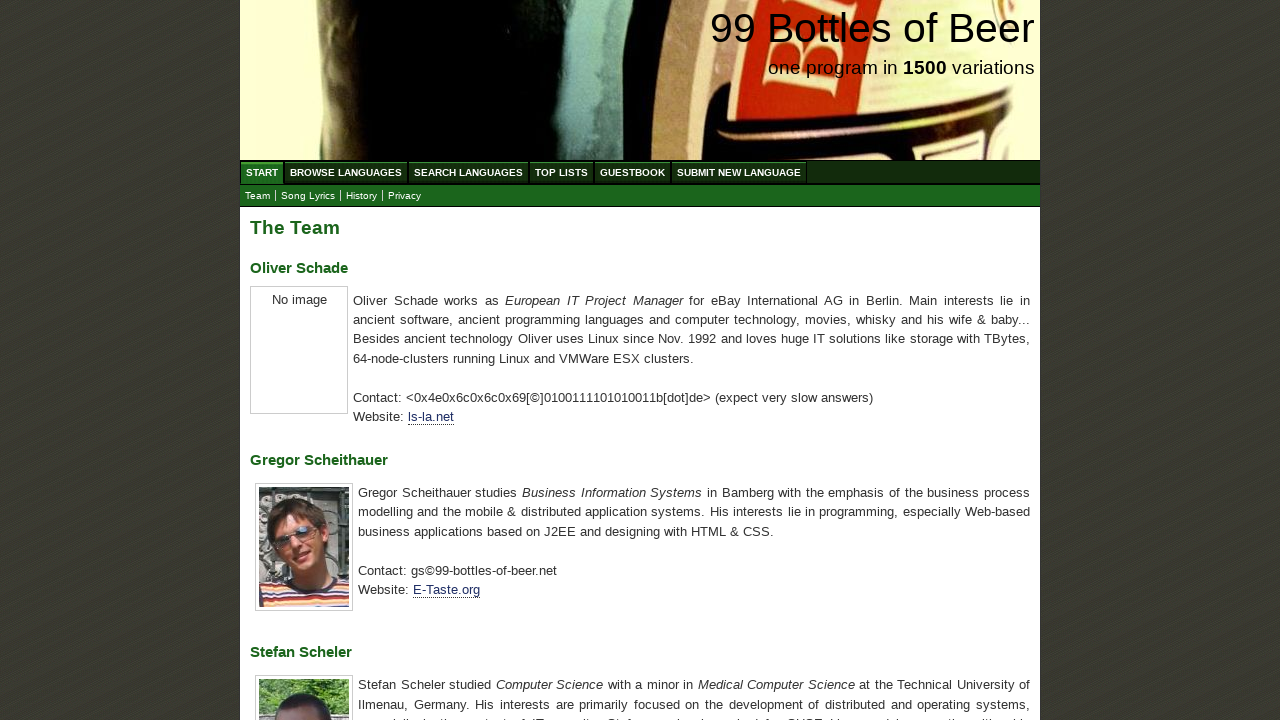

Verified second author name is 'Gregor Scheithauer'
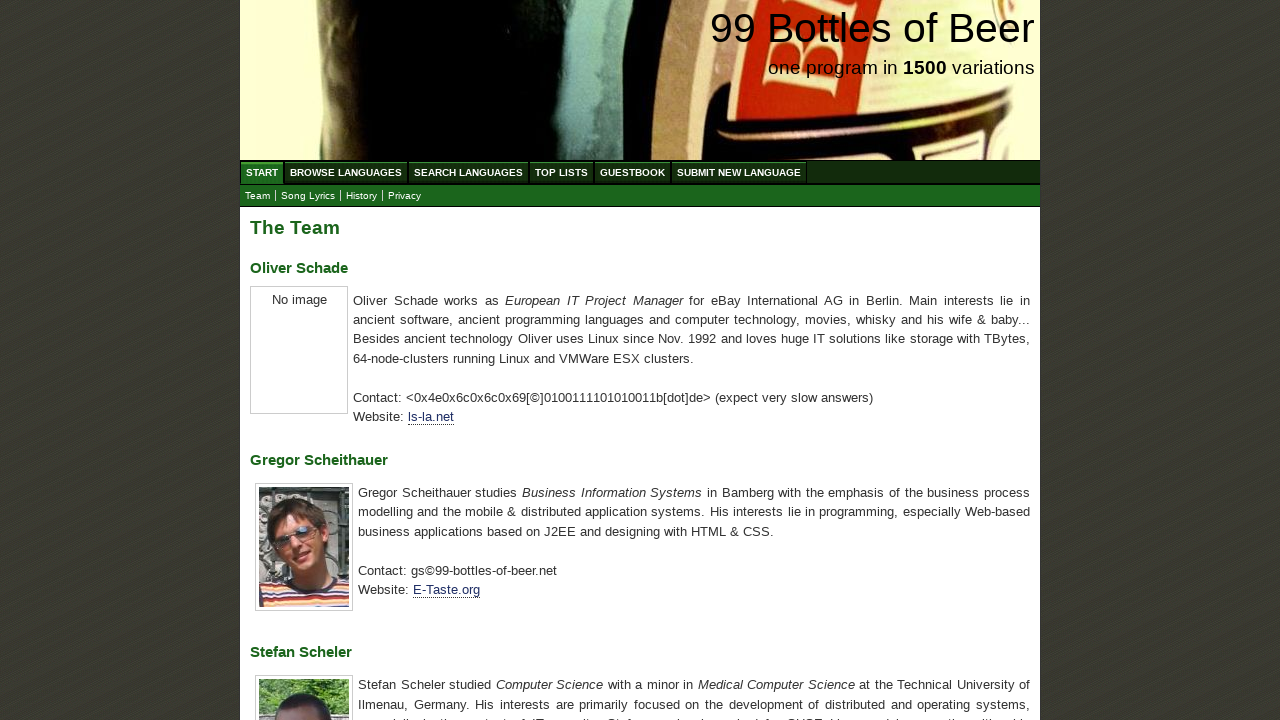

Retrieved third author name from team page
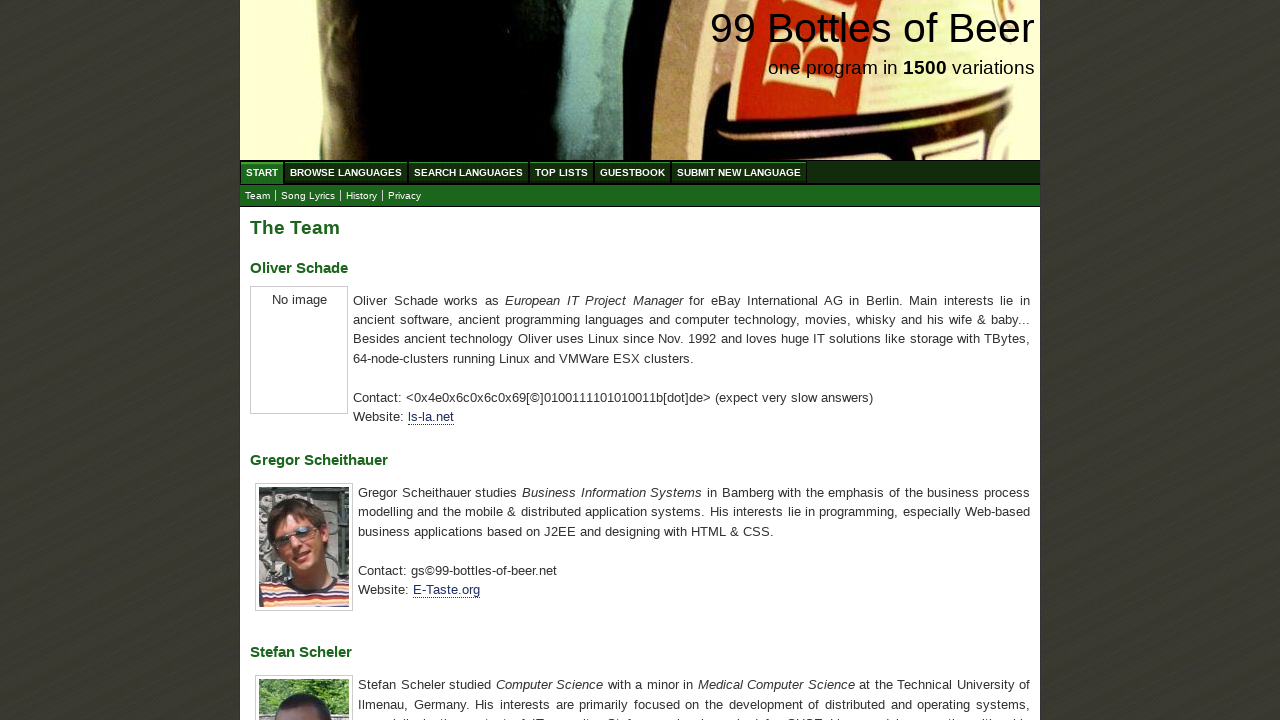

Verified third author name is 'Stefan Scheler'
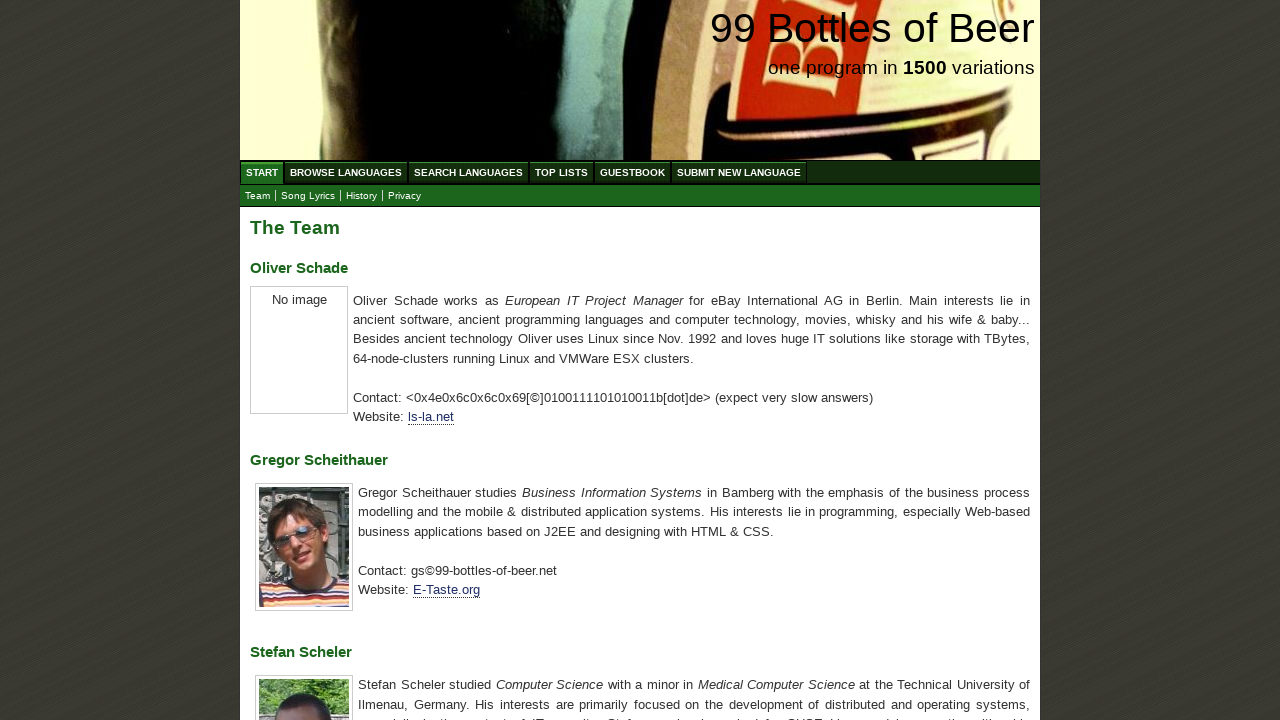

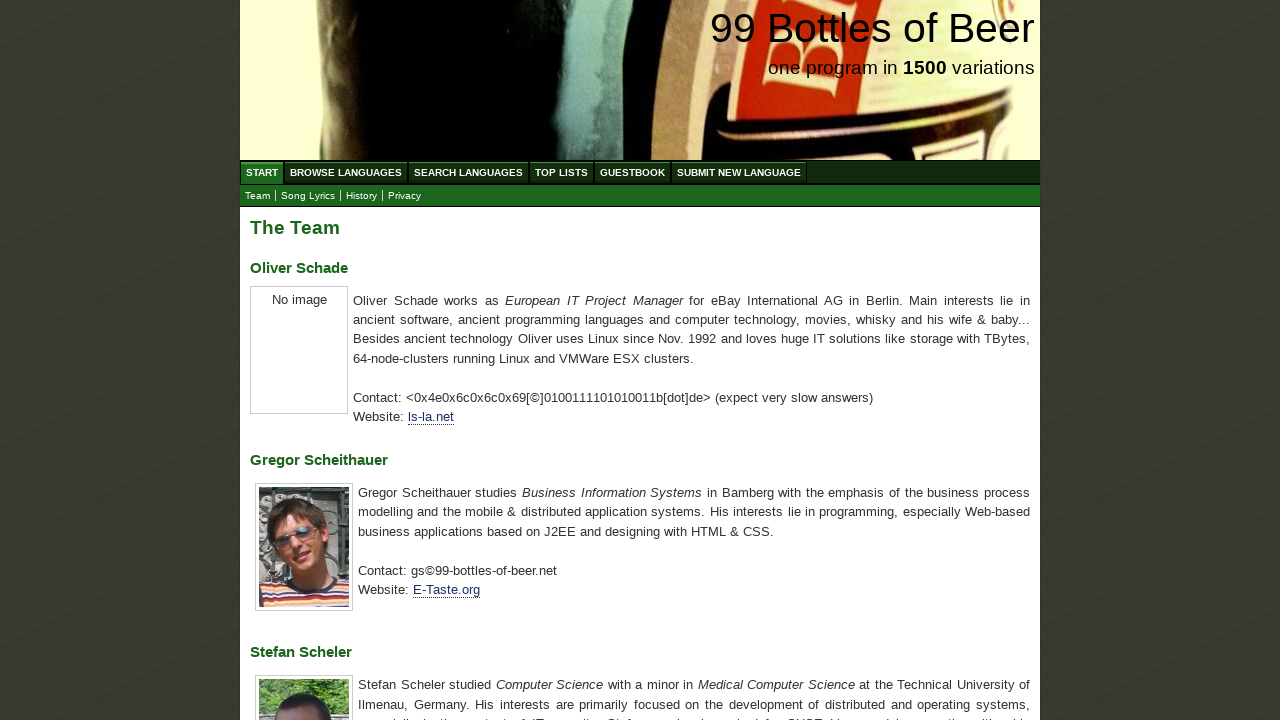